Tests keyboard key presses by navigating to a key press demo page, sending the Space key to an input element, verifying the result, then sending the Left arrow key using action builder and verifying that result.

Starting URL: http://the-internet.herokuapp.com/key_presses

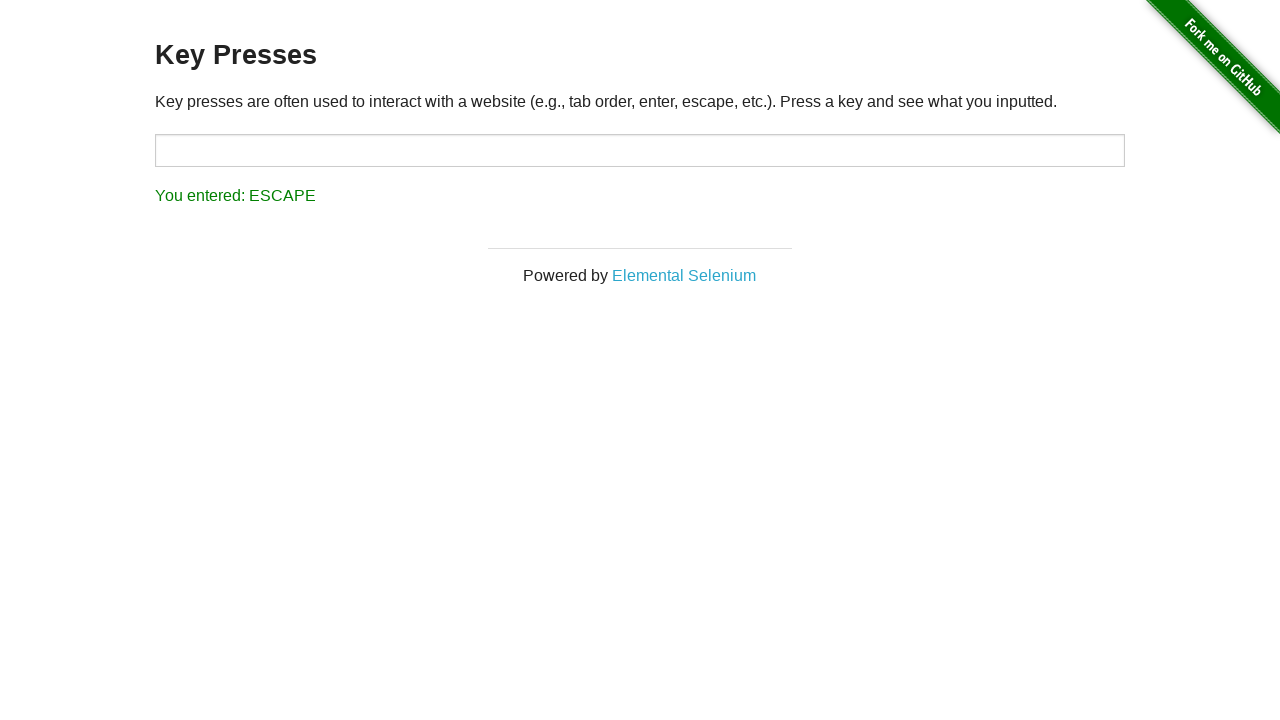

Navigated to key presses demo page
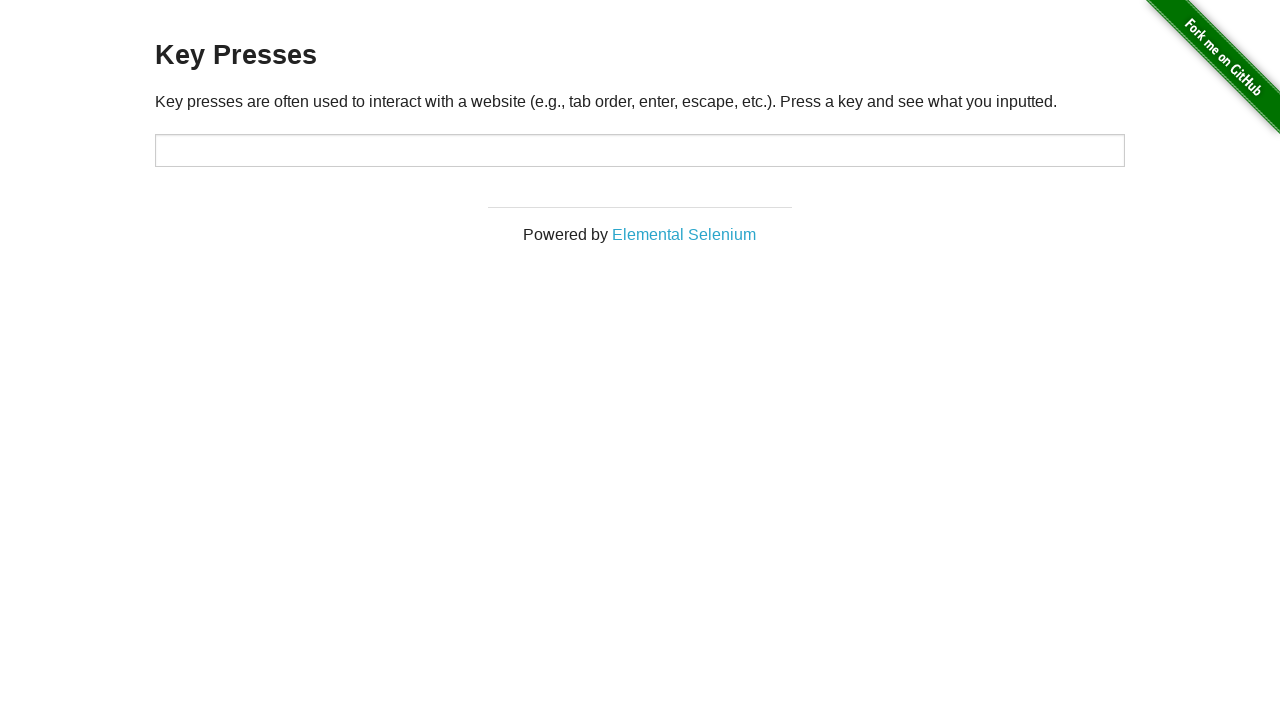

Sent Space key to target input element on #target
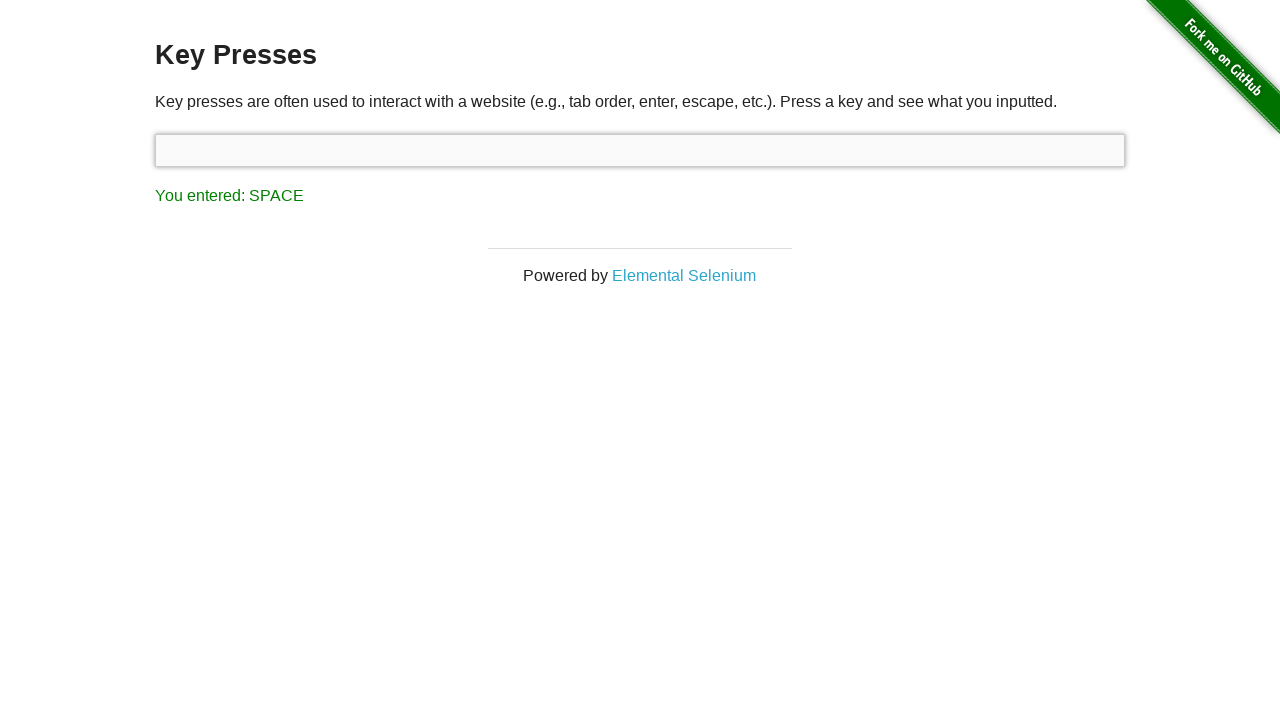

Retrieved result text after Space key press
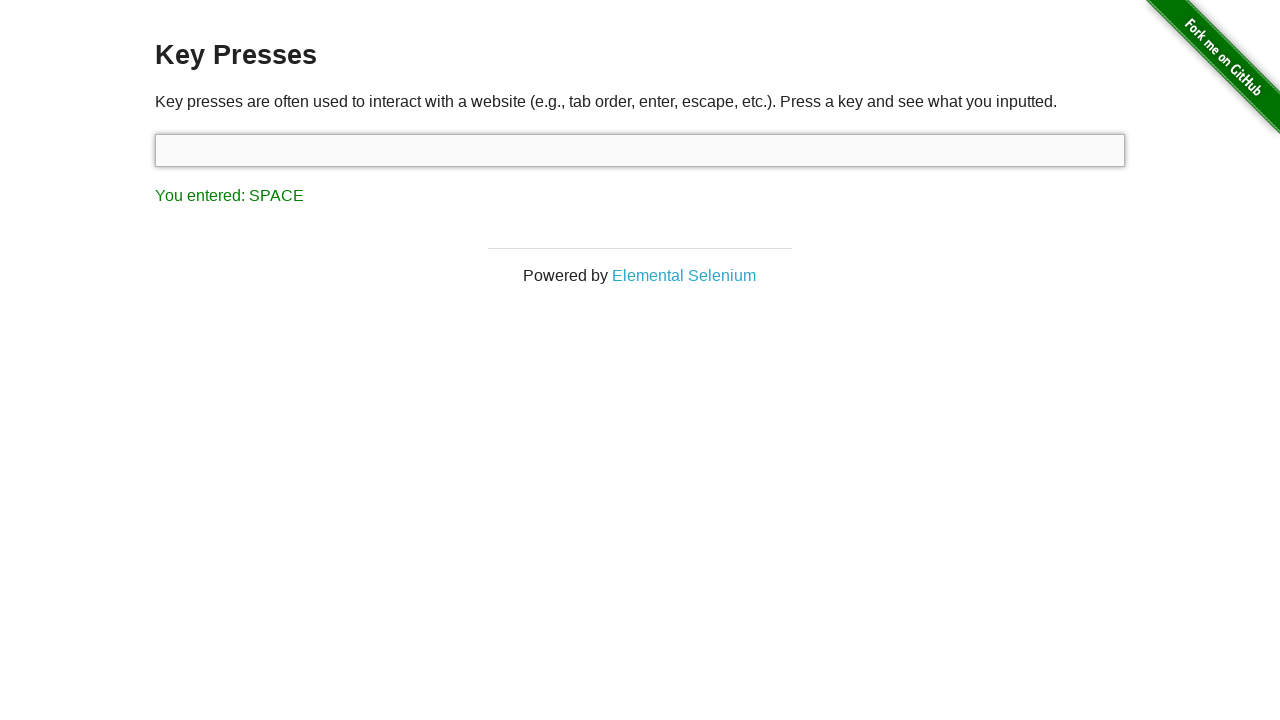

Verified Space key was registered correctly
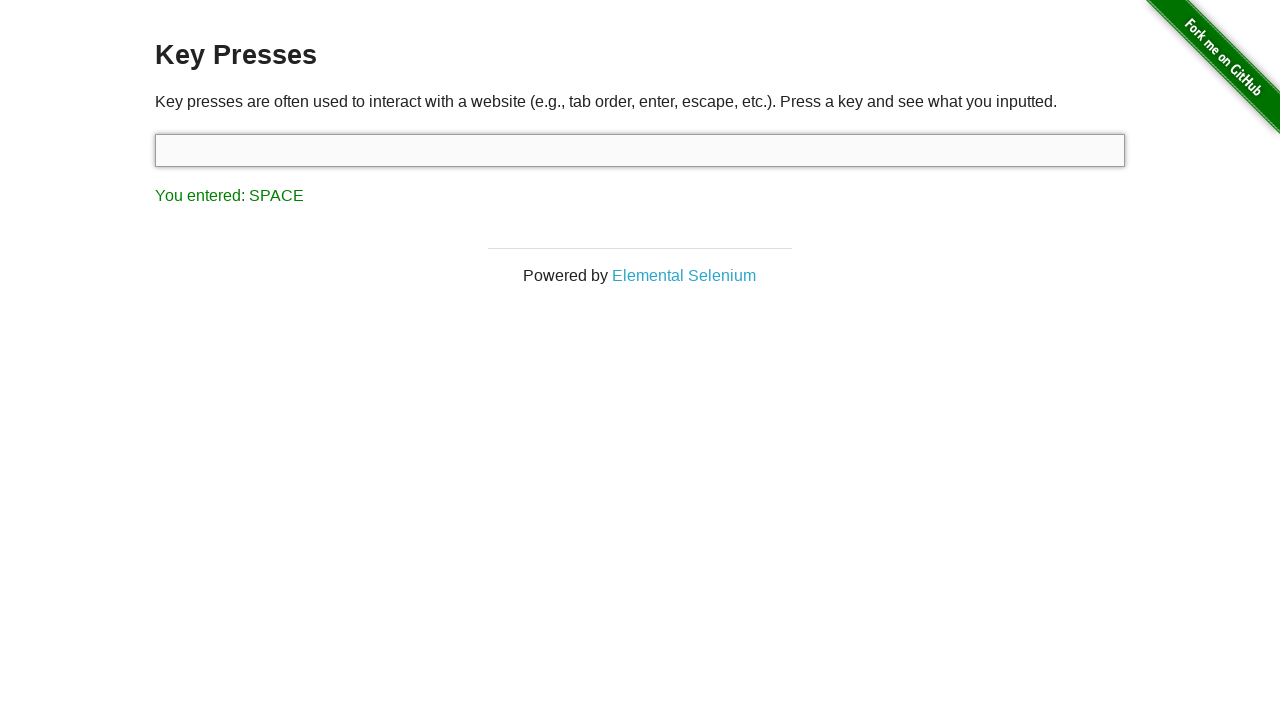

Sent Left arrow key using keyboard action builder
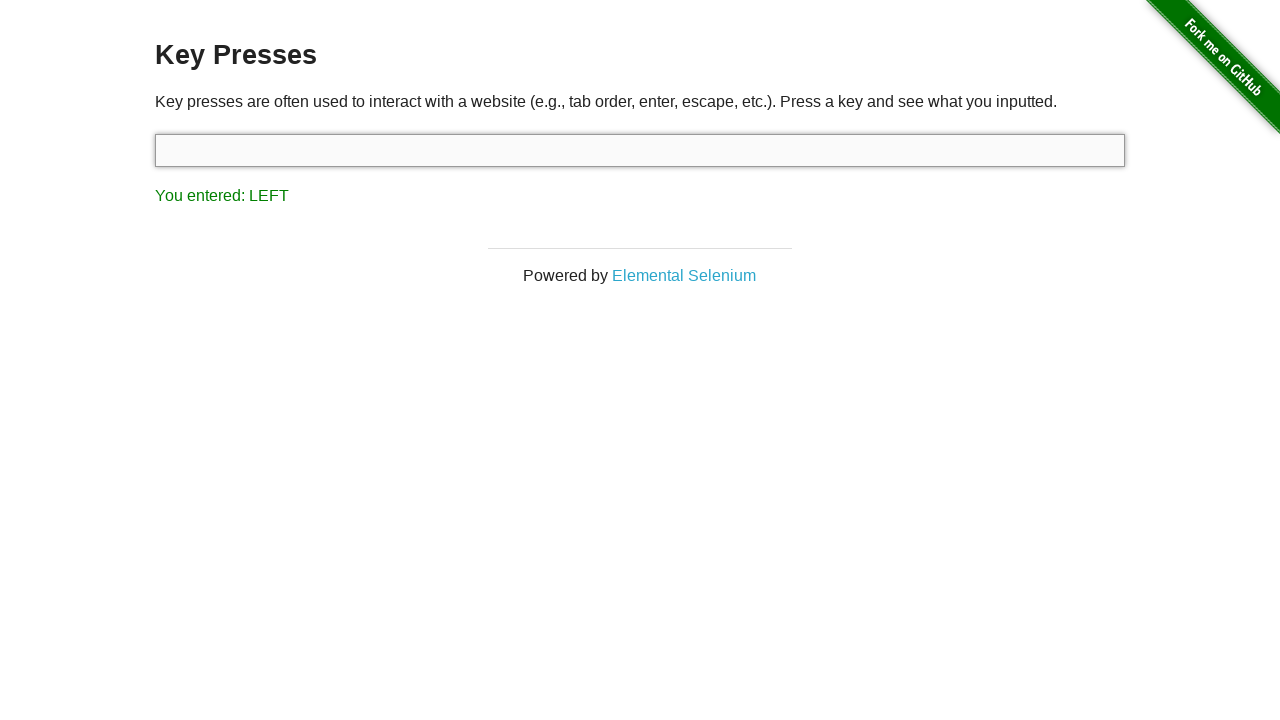

Retrieved result text after Left arrow key press
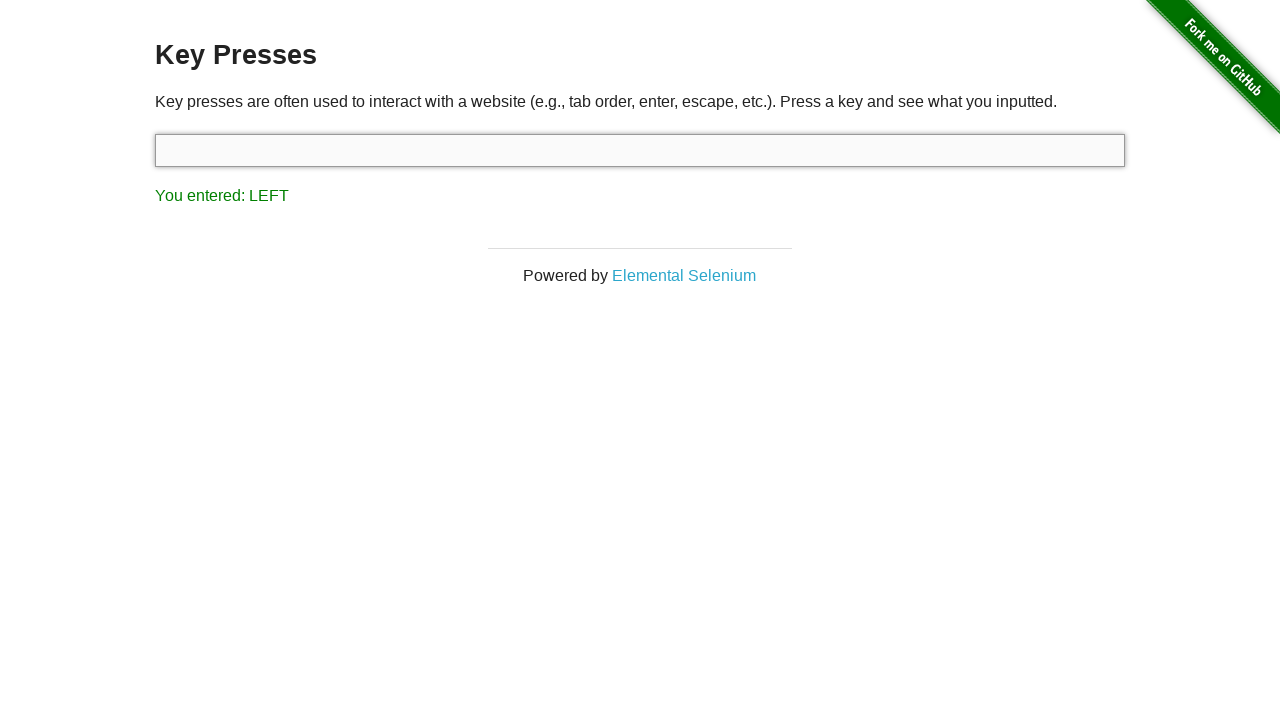

Verified Left arrow key was registered correctly
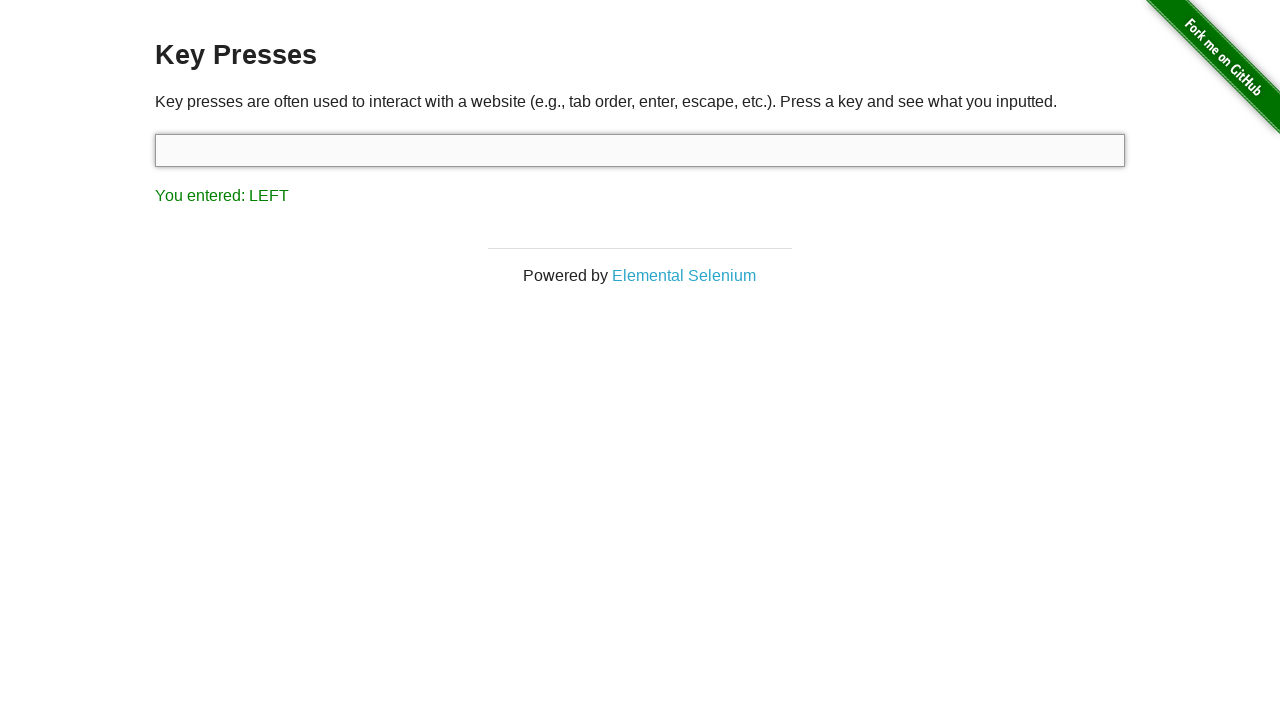

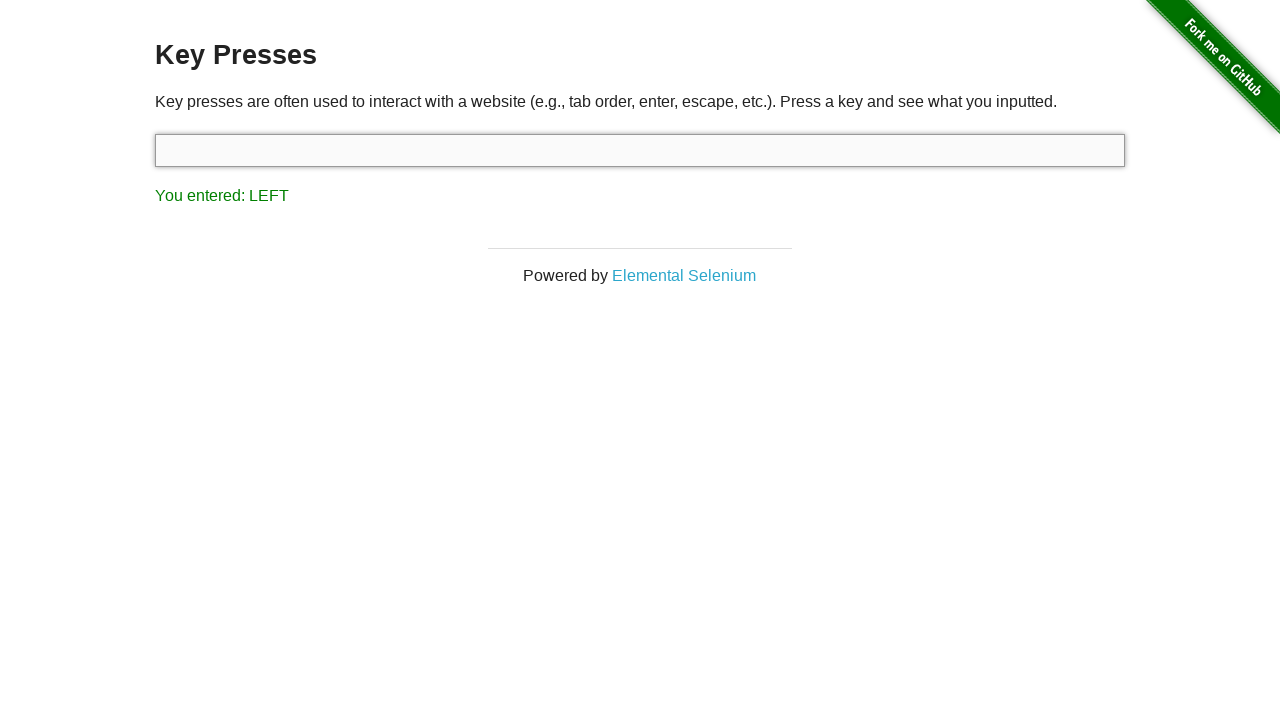